Tests a registration form by filling in first name, last name, and email fields, then submitting and verifying the success message.

Starting URL: http://suninjuly.github.io/registration1.html

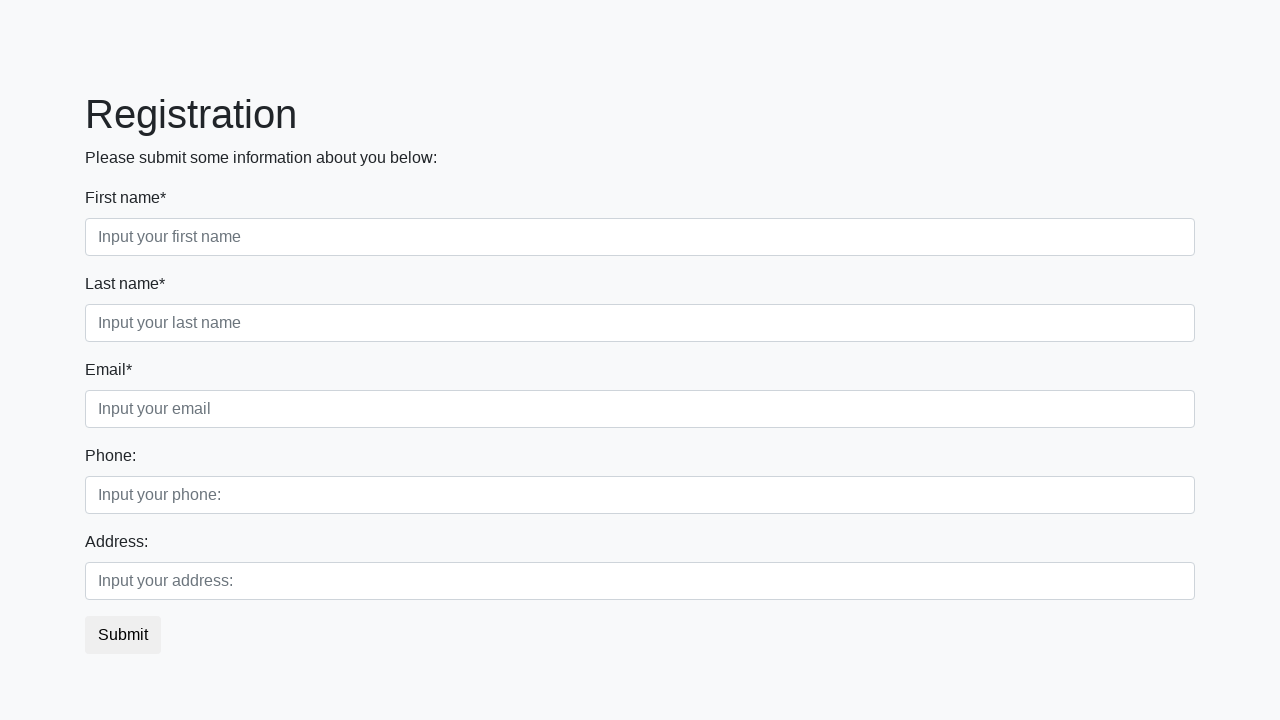

Filled first name field with 'Ivan' on .first_block .form-control.first
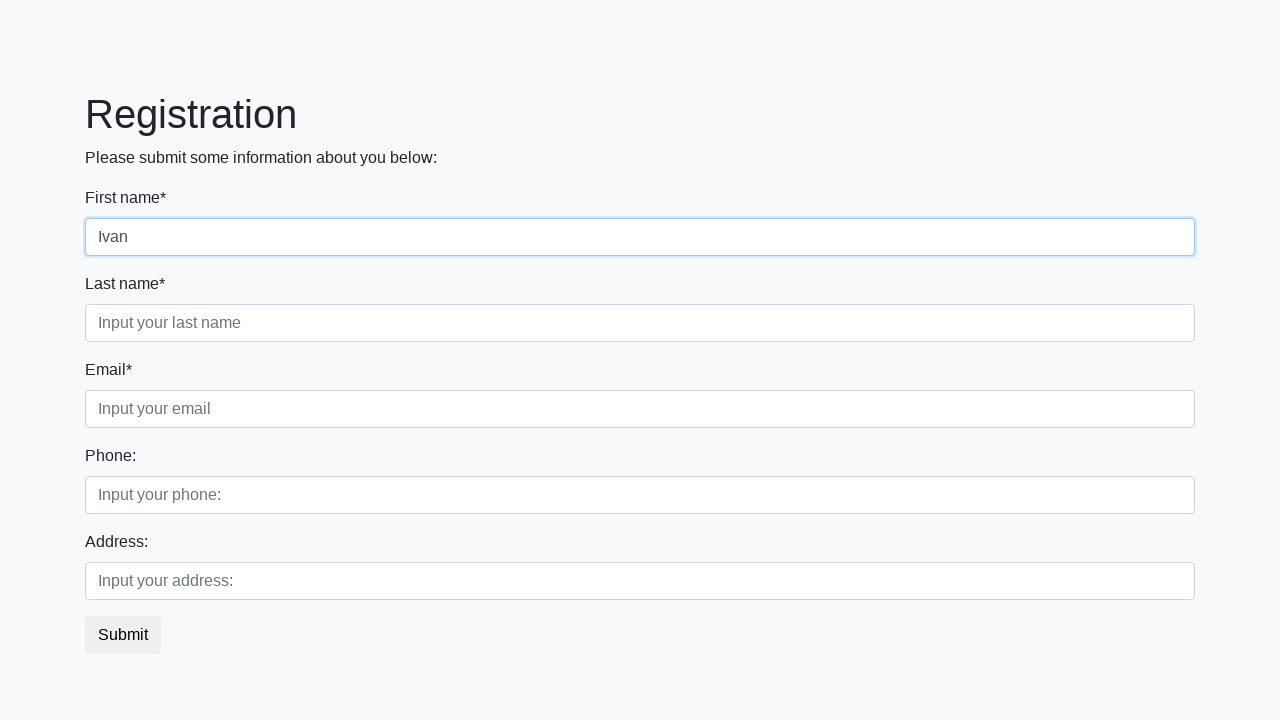

Filled last name field with 'Petrov' on .first_block .form-control.second
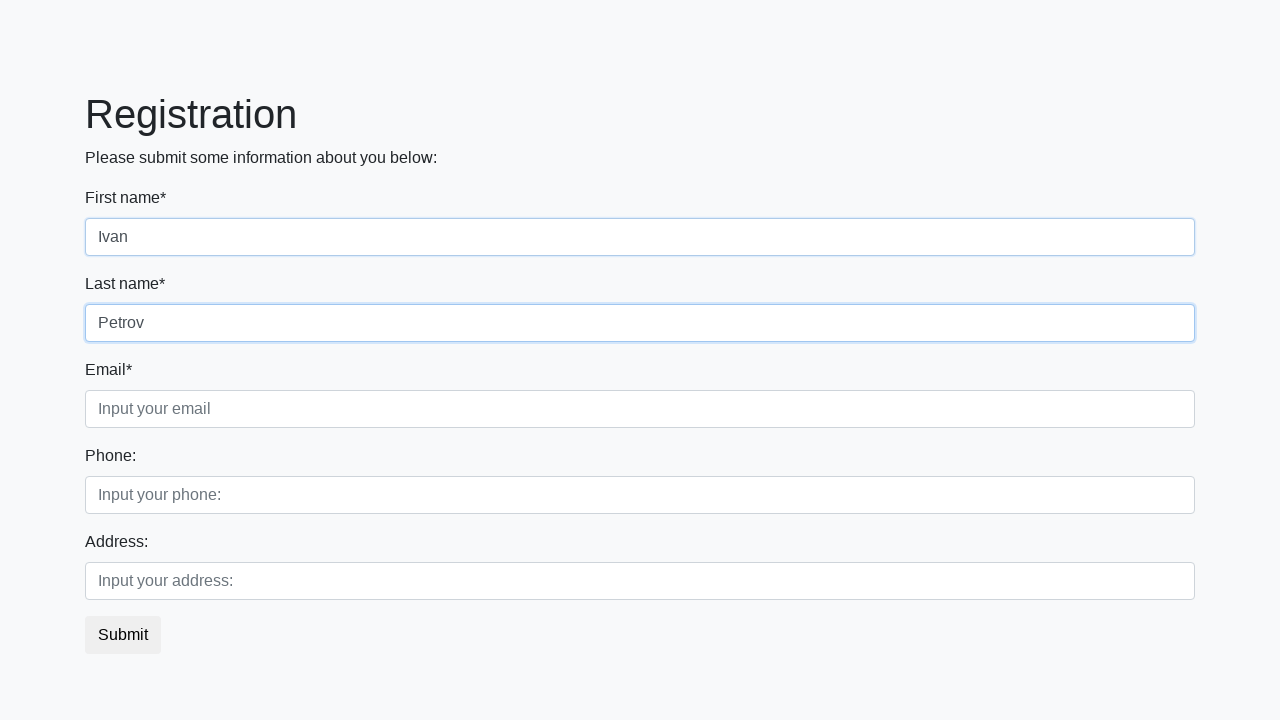

Filled email field with 'ivanpetrov@testmail.com' on .first_block .form-control.third
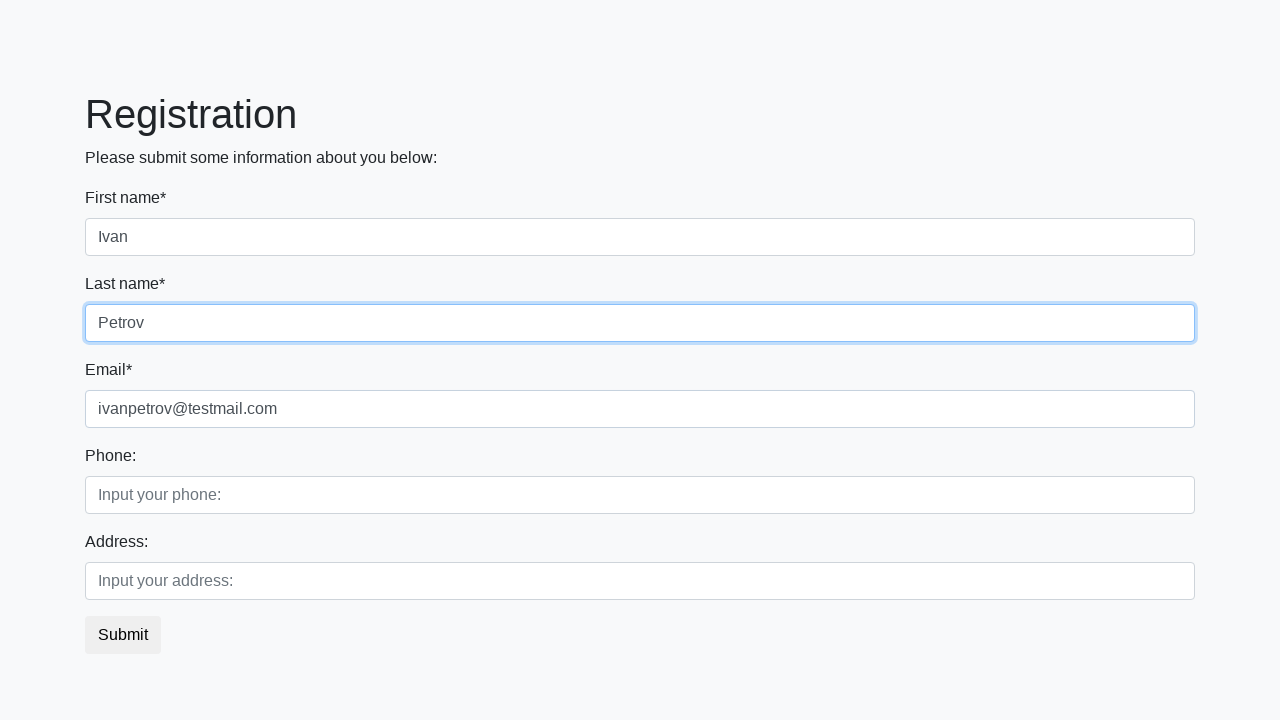

Clicked submit button at (123, 635) on button.btn
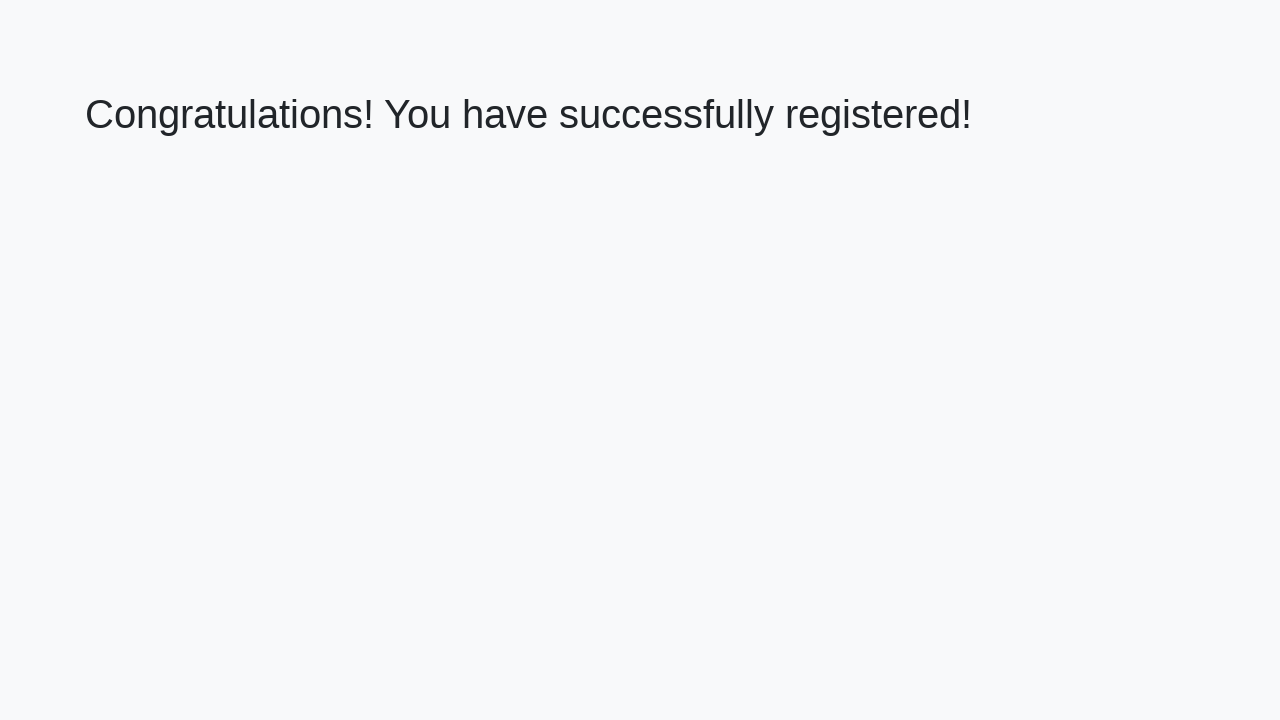

Success message header loaded
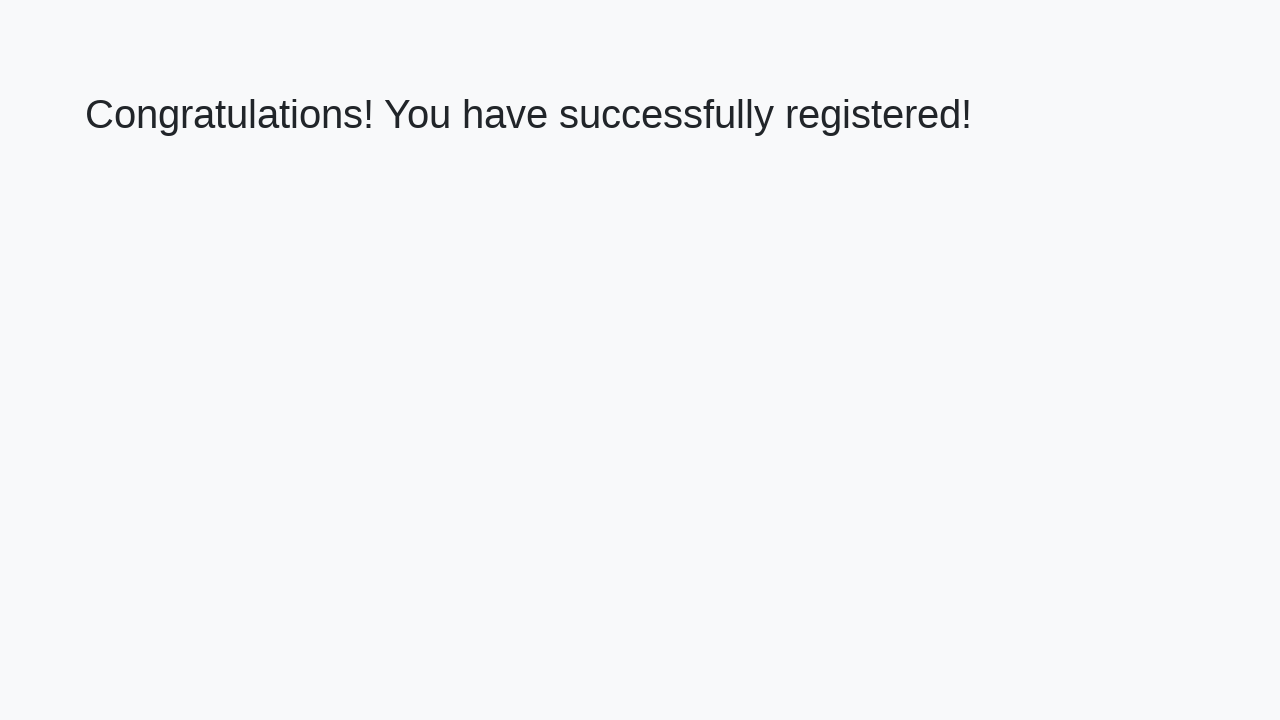

Retrieved success message text: 'Congratulations! You have successfully registered!'
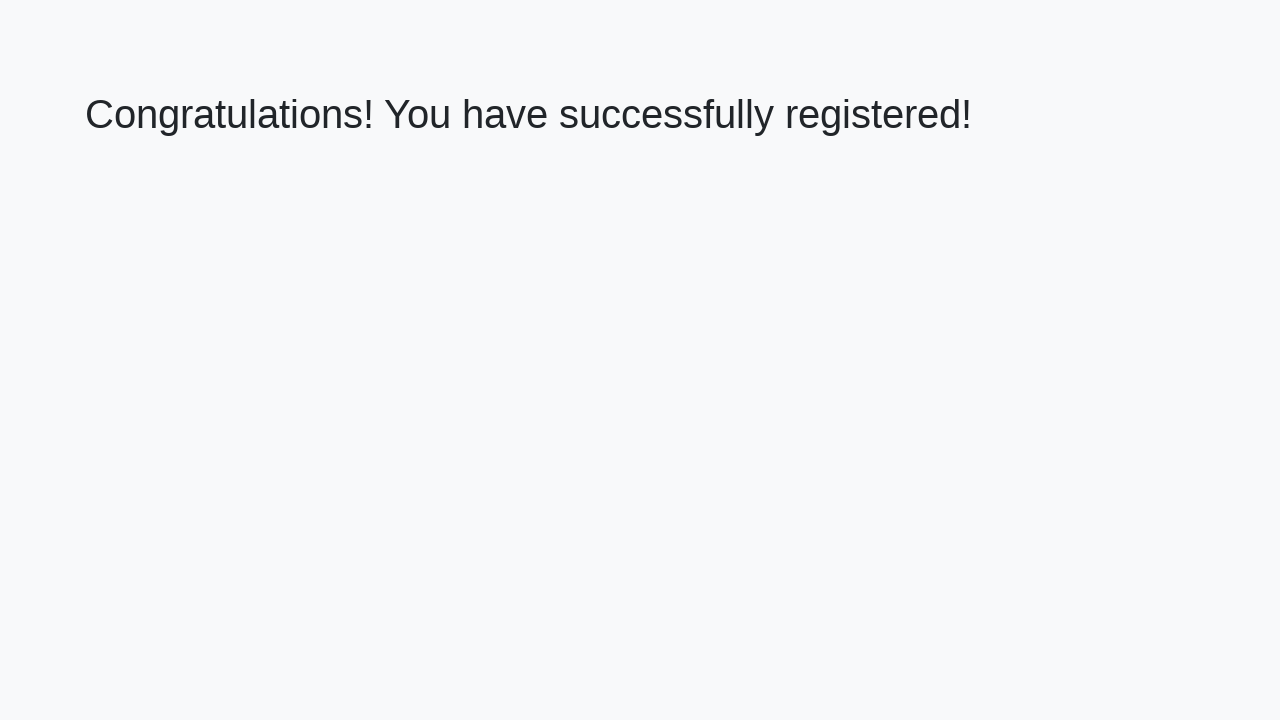

Verified success message matches expected text
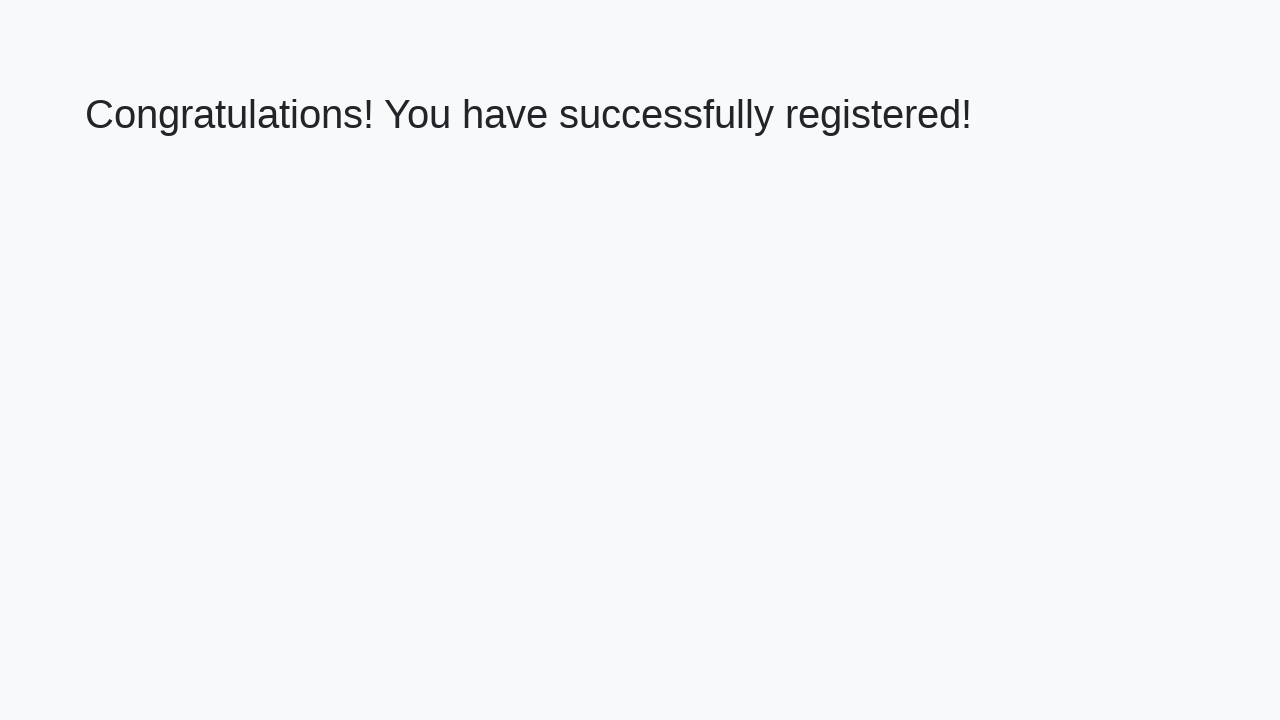

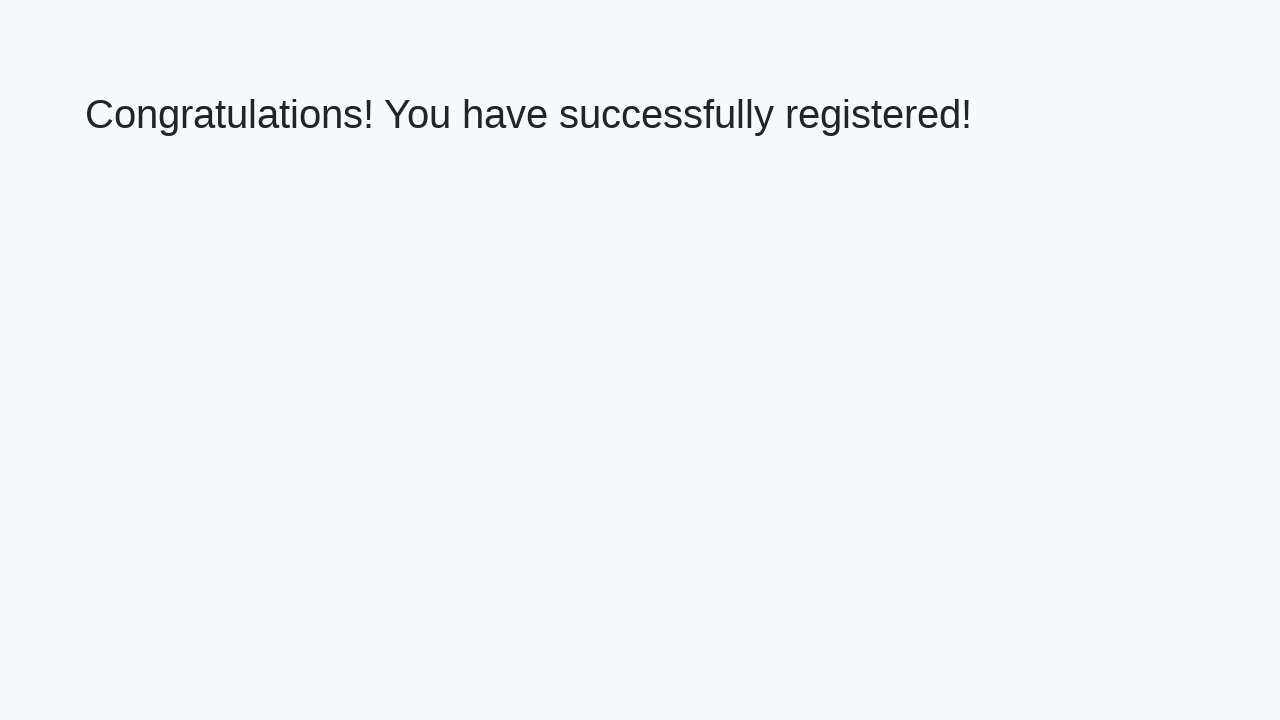